Tests basic browser window manipulation by navigating to an educational website, maximizing the window, entering fullscreen mode, pressing escape to exit fullscreen, and resizing the window to specific dimensions.

Starting URL: https://www.educastic.com/

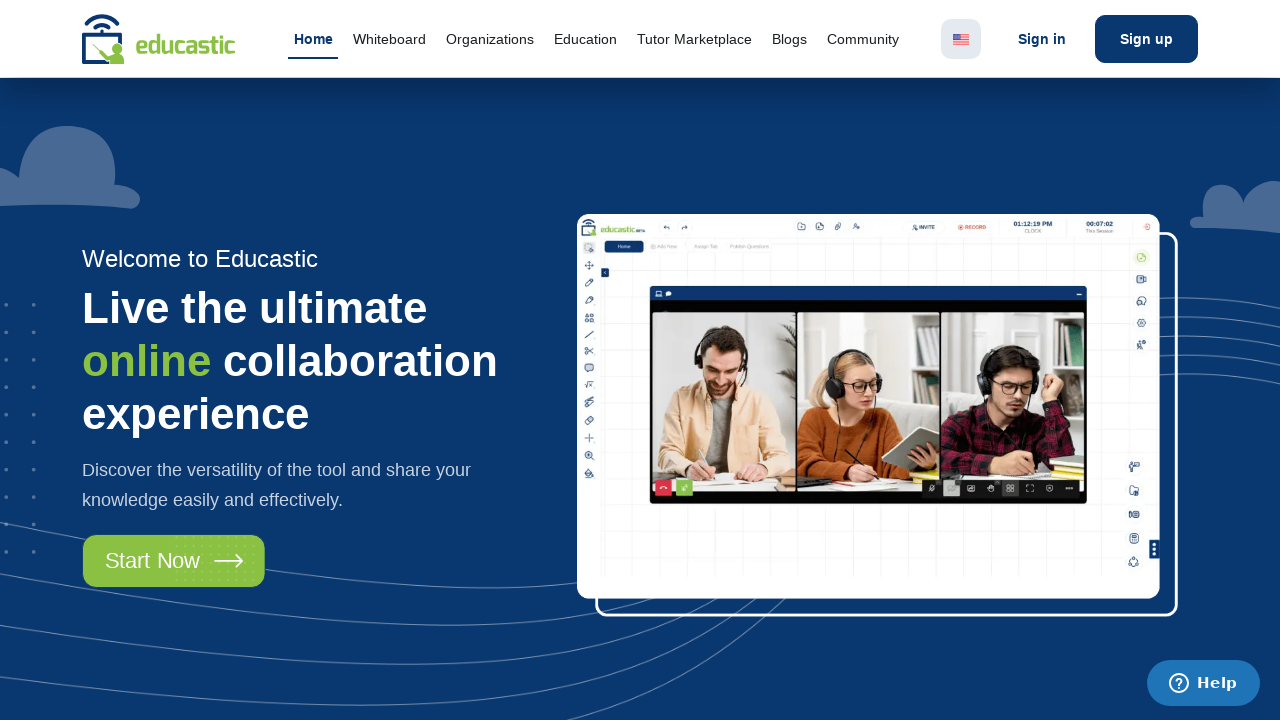

Maximized browser window to 1920x1080
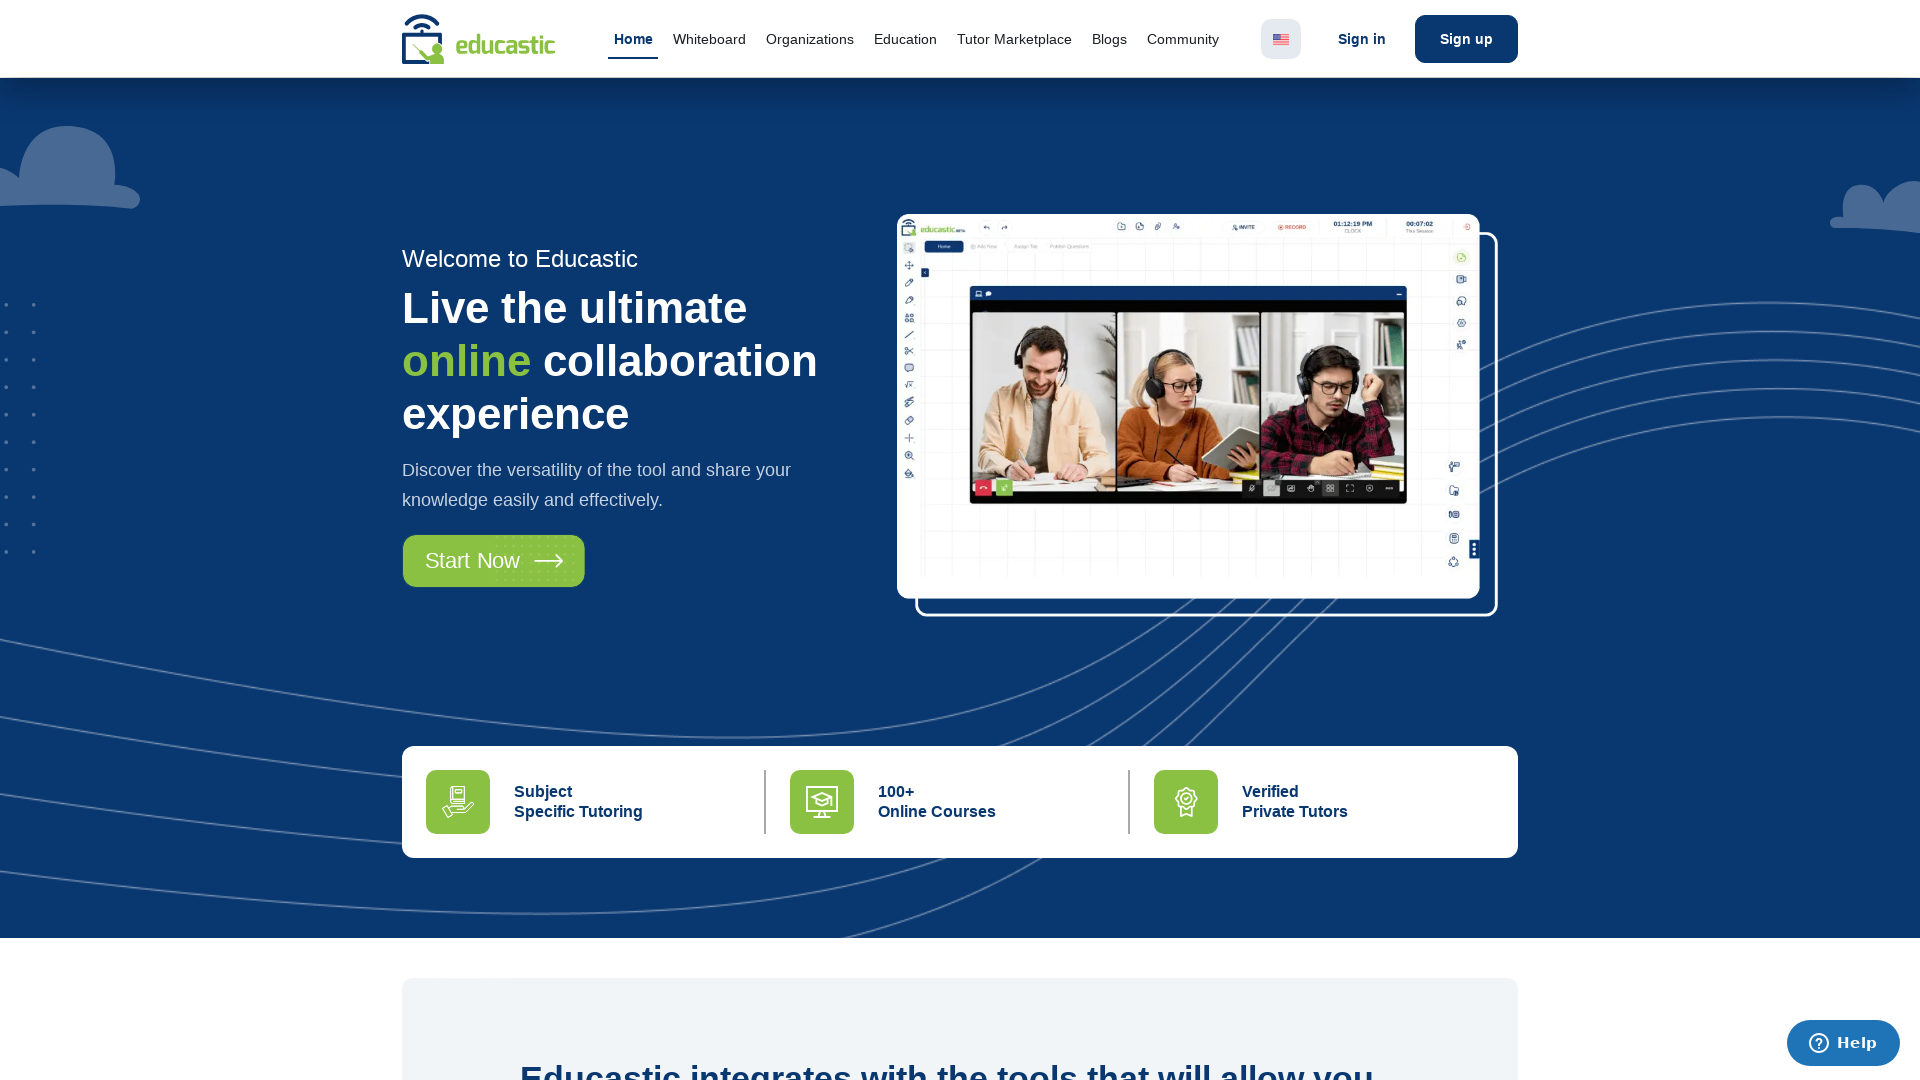

Entered fullscreen mode
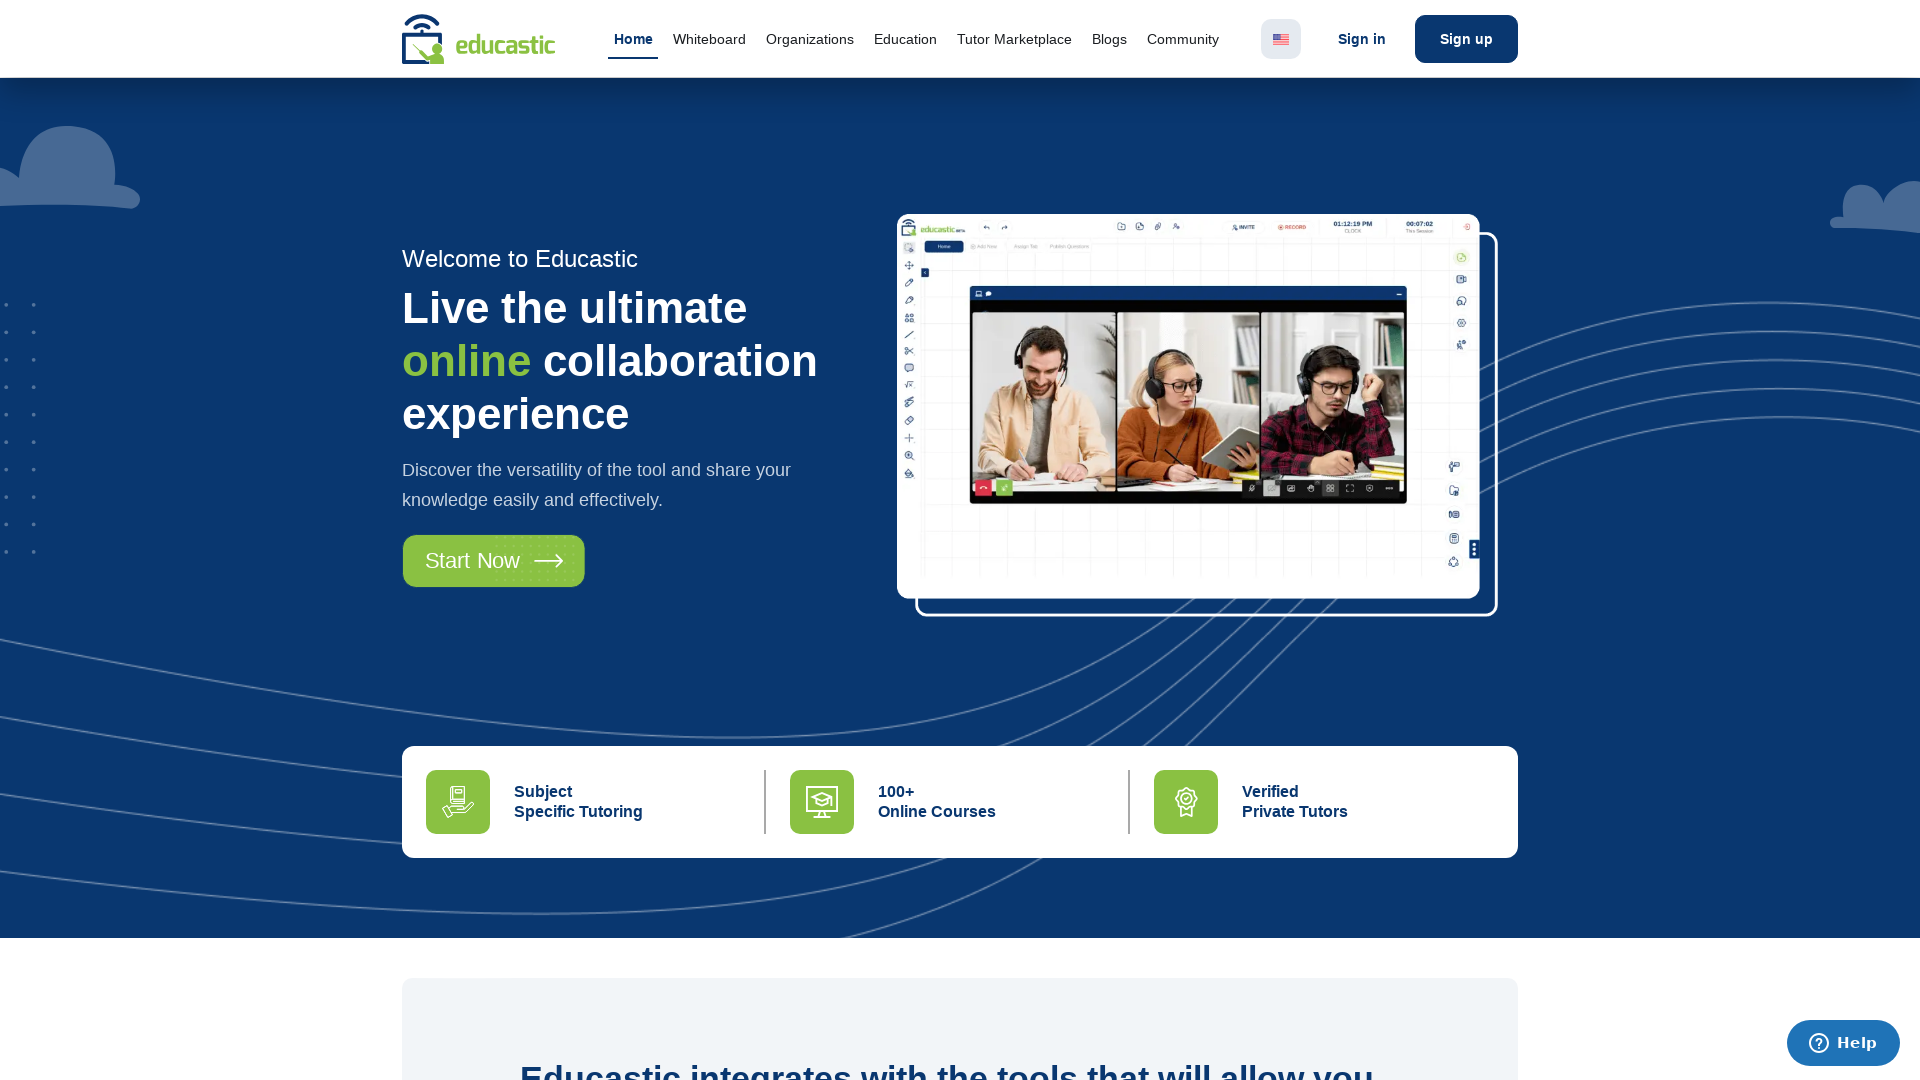

Waited 2 seconds in fullscreen mode
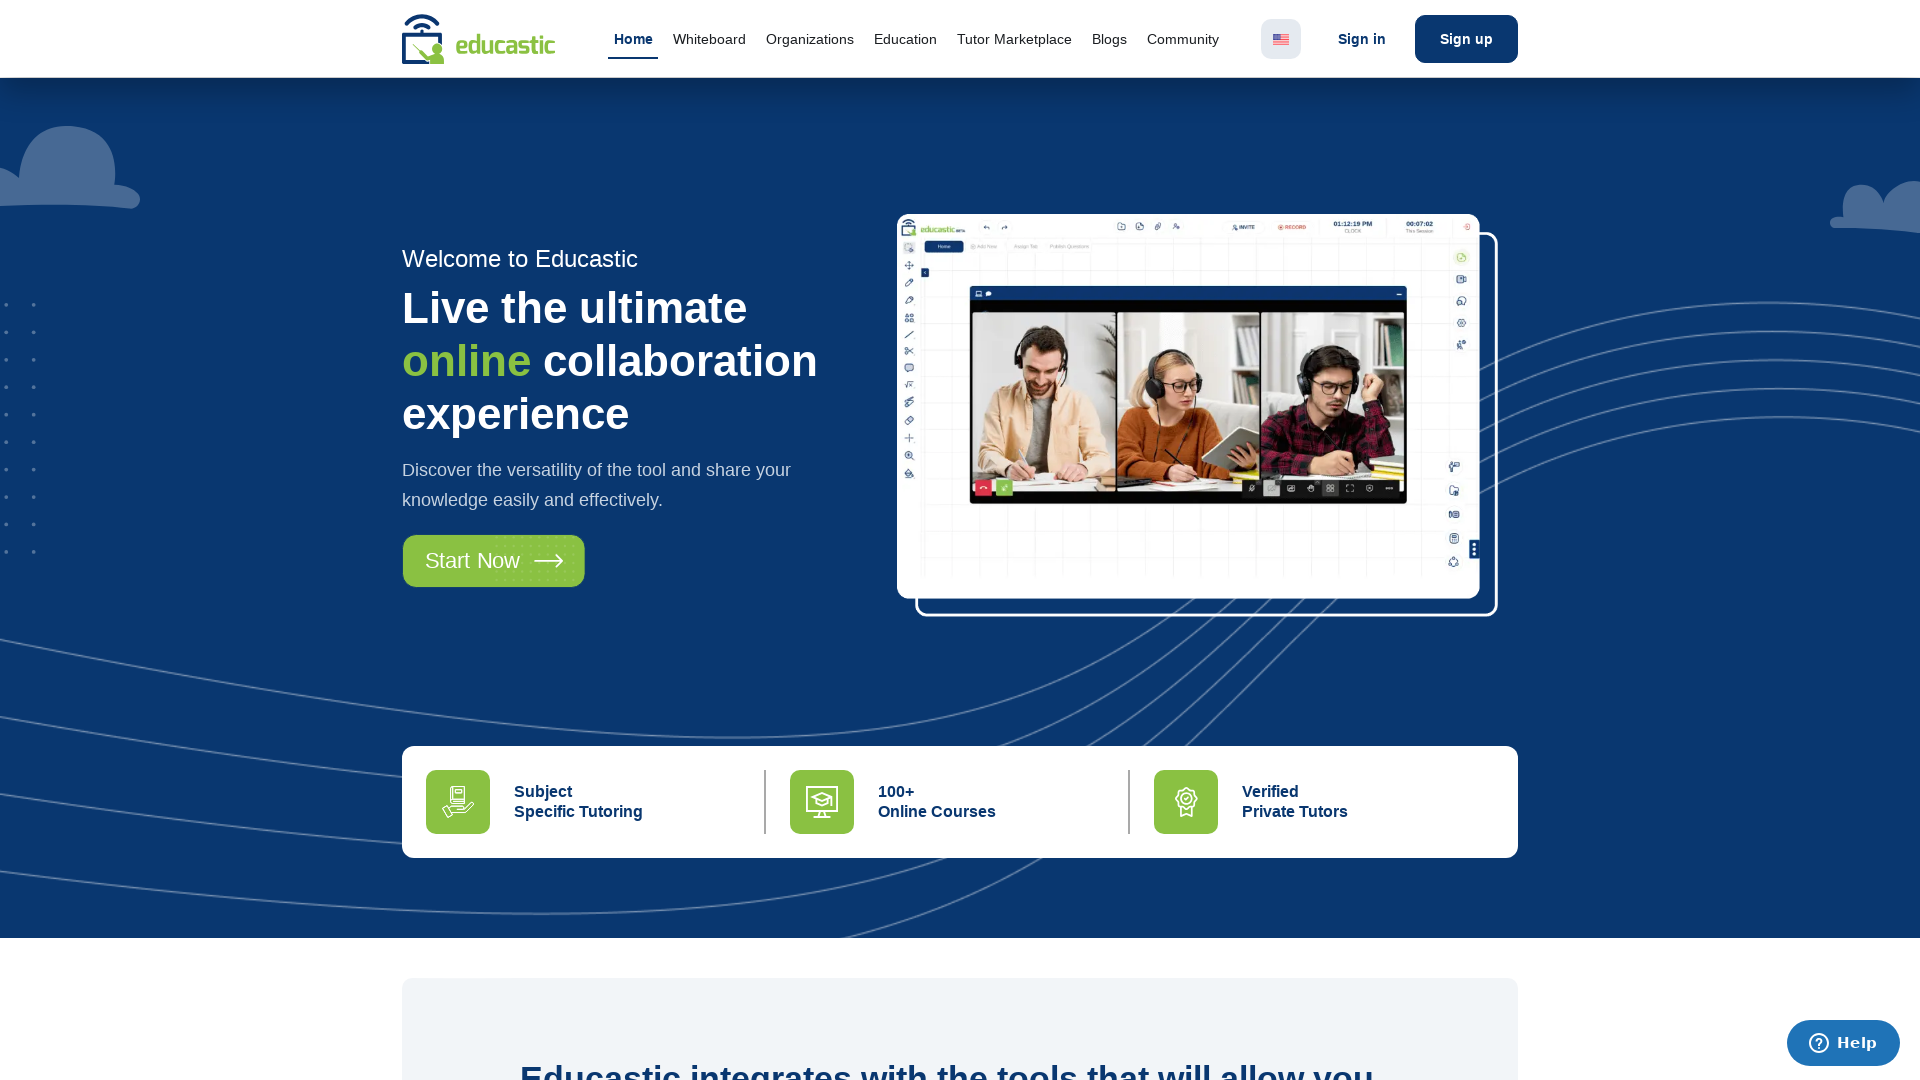

Pressed Escape to exit fullscreen mode
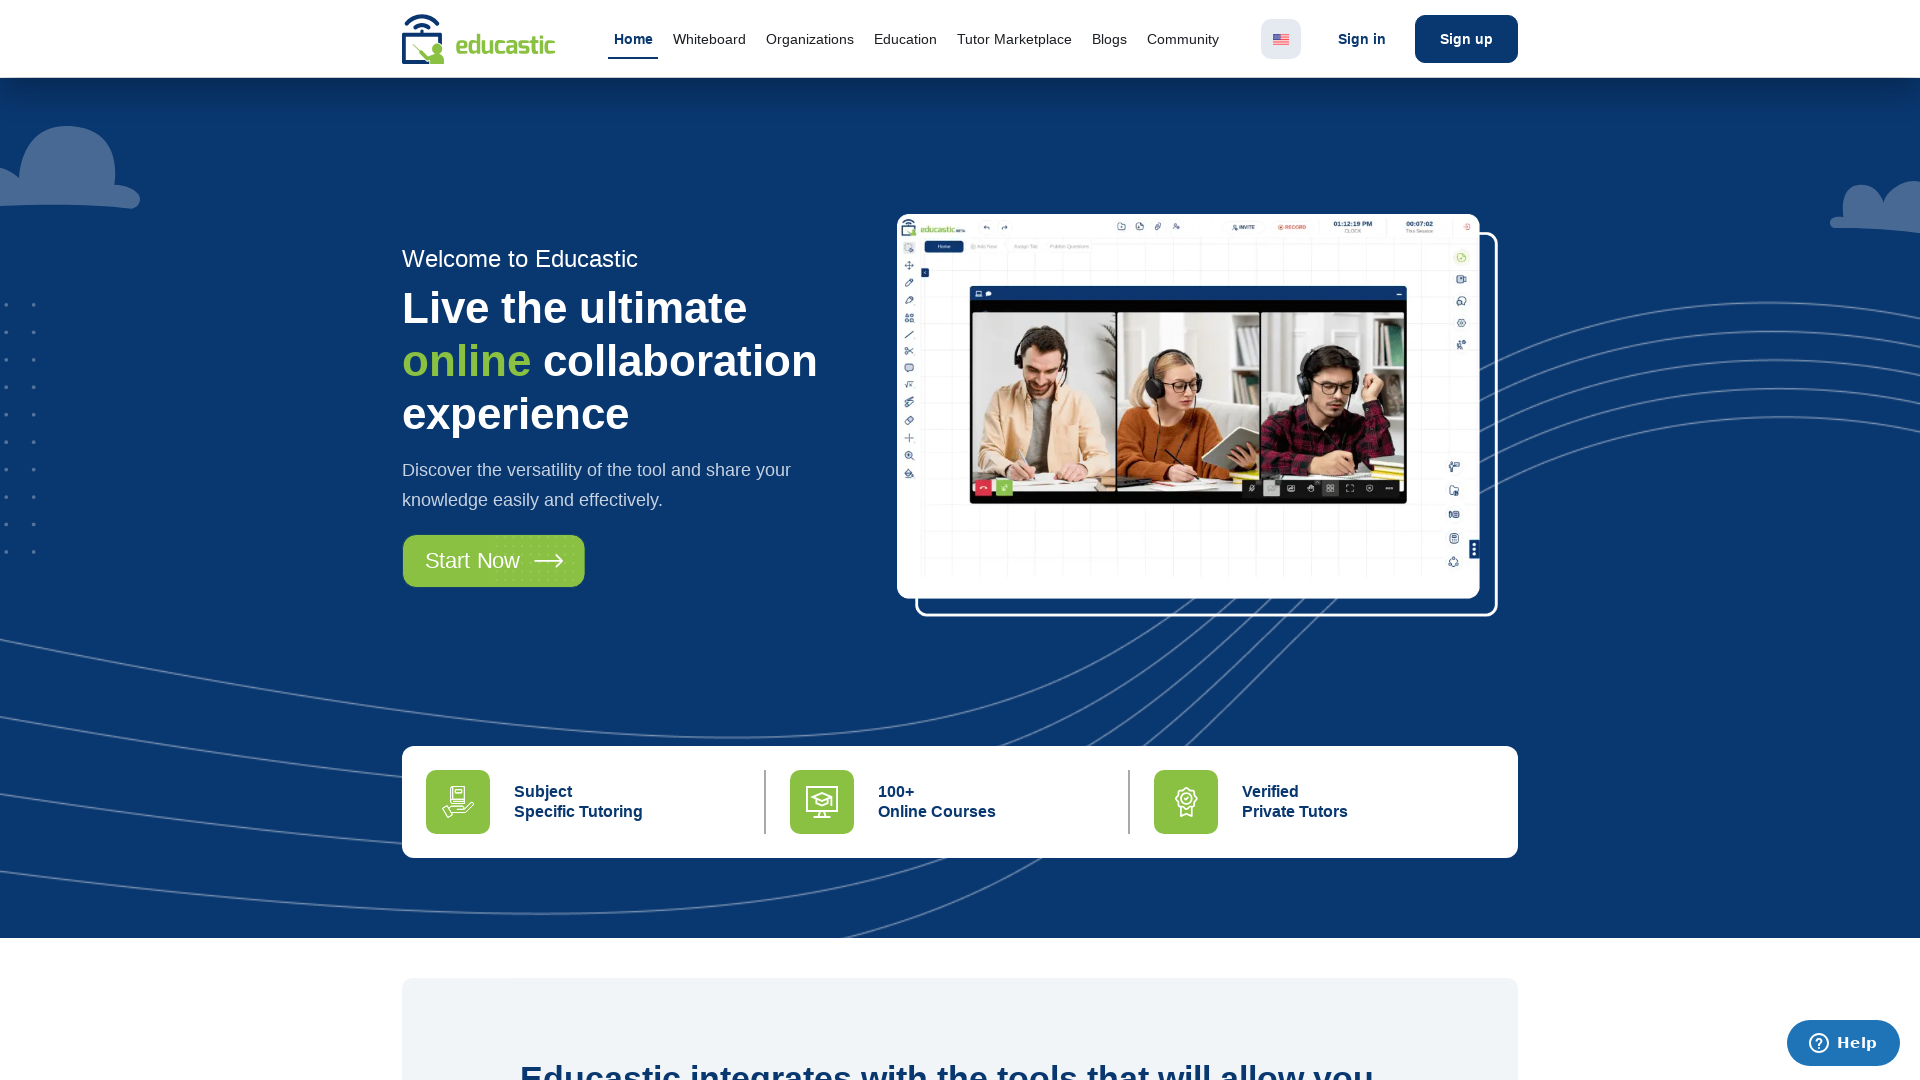

Waited 2 seconds after exiting fullscreen
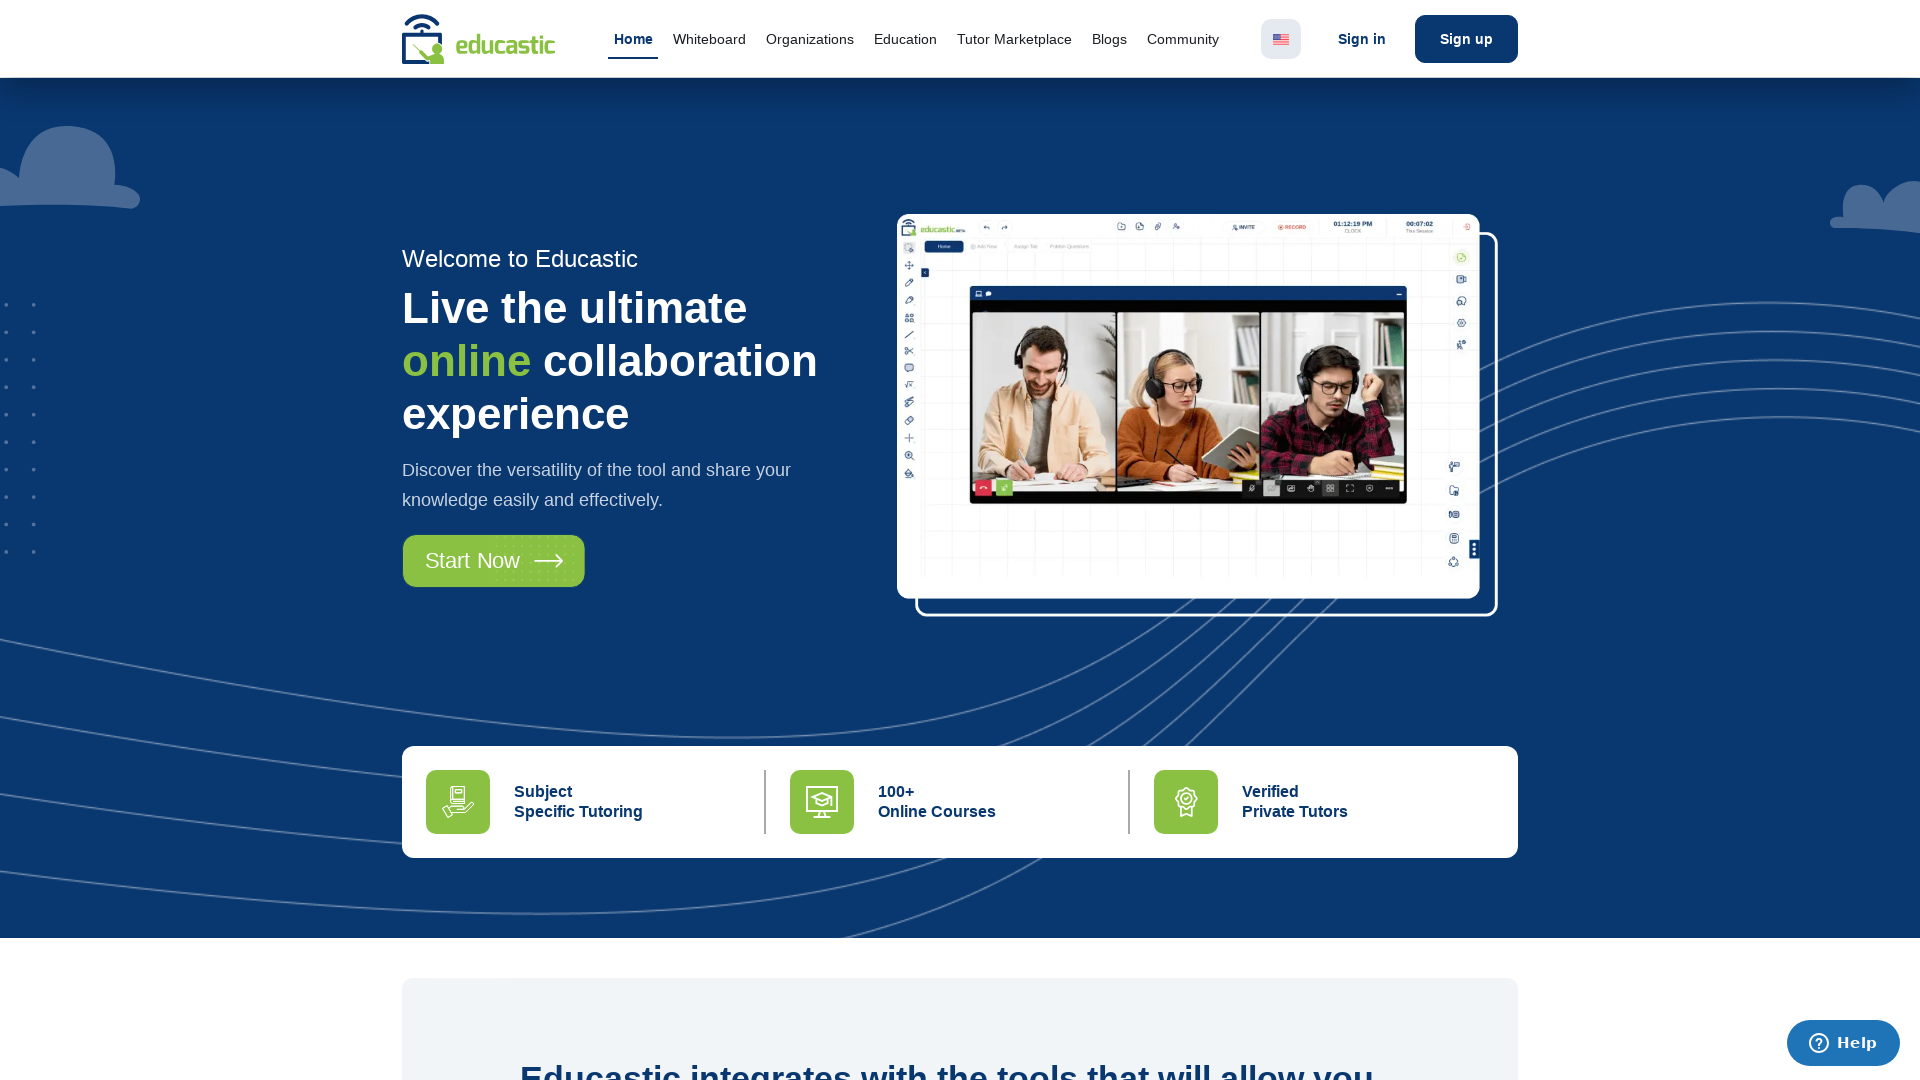

Resized browser window to 400x800
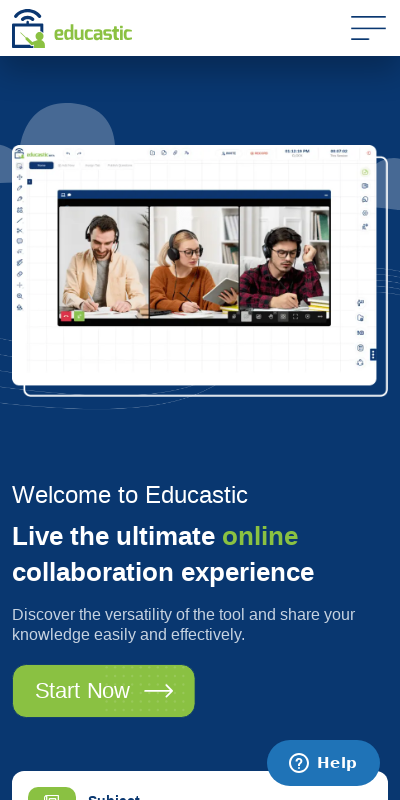

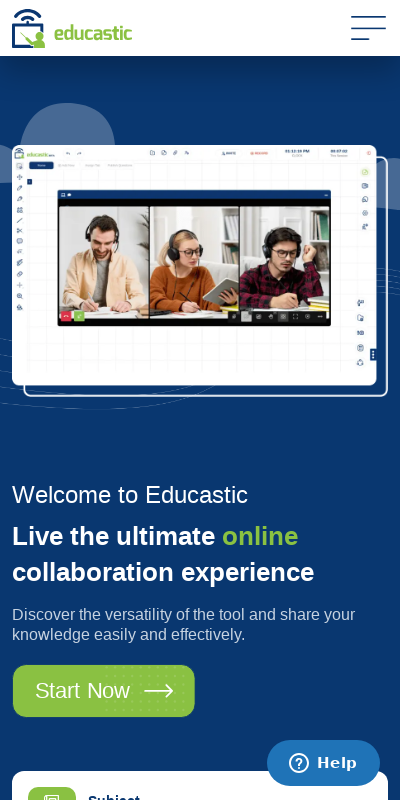